Tests drag and drop functionality by dragging a source element and dropping it onto a target element, then verifying the "Dropped!" message appears

Starting URL: https://demoqa.com/droppable

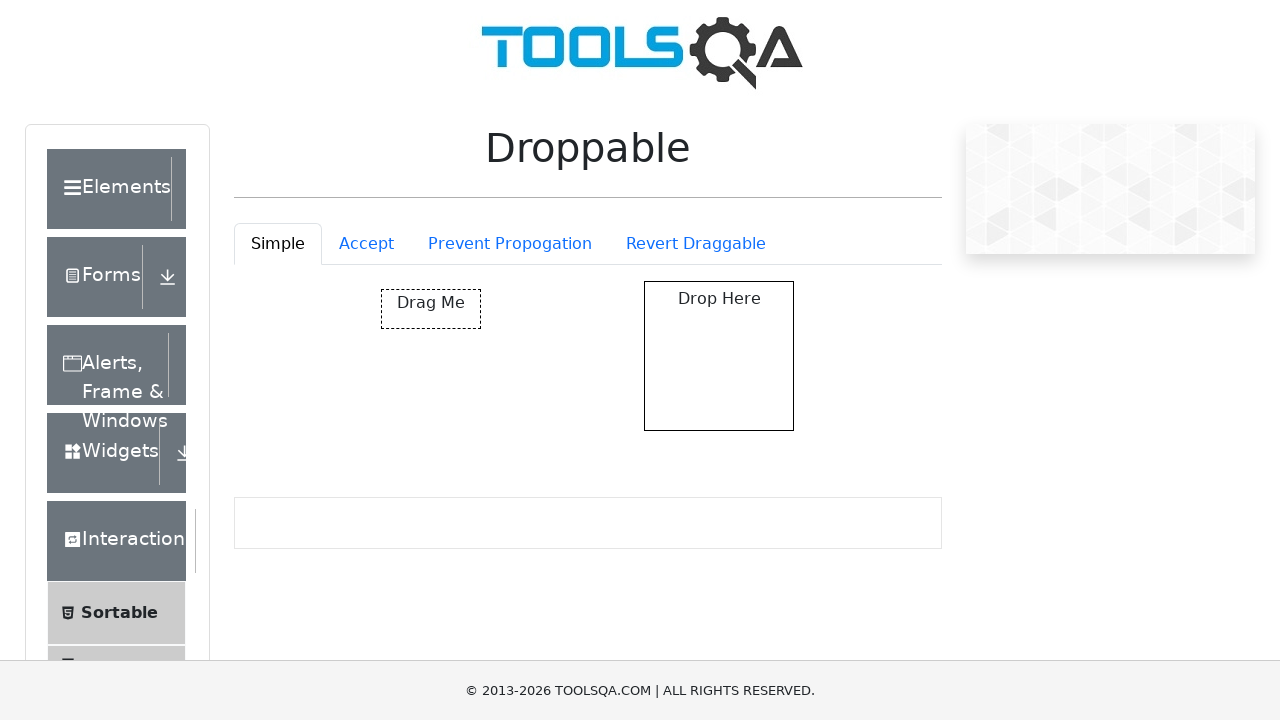

Located the draggable source element
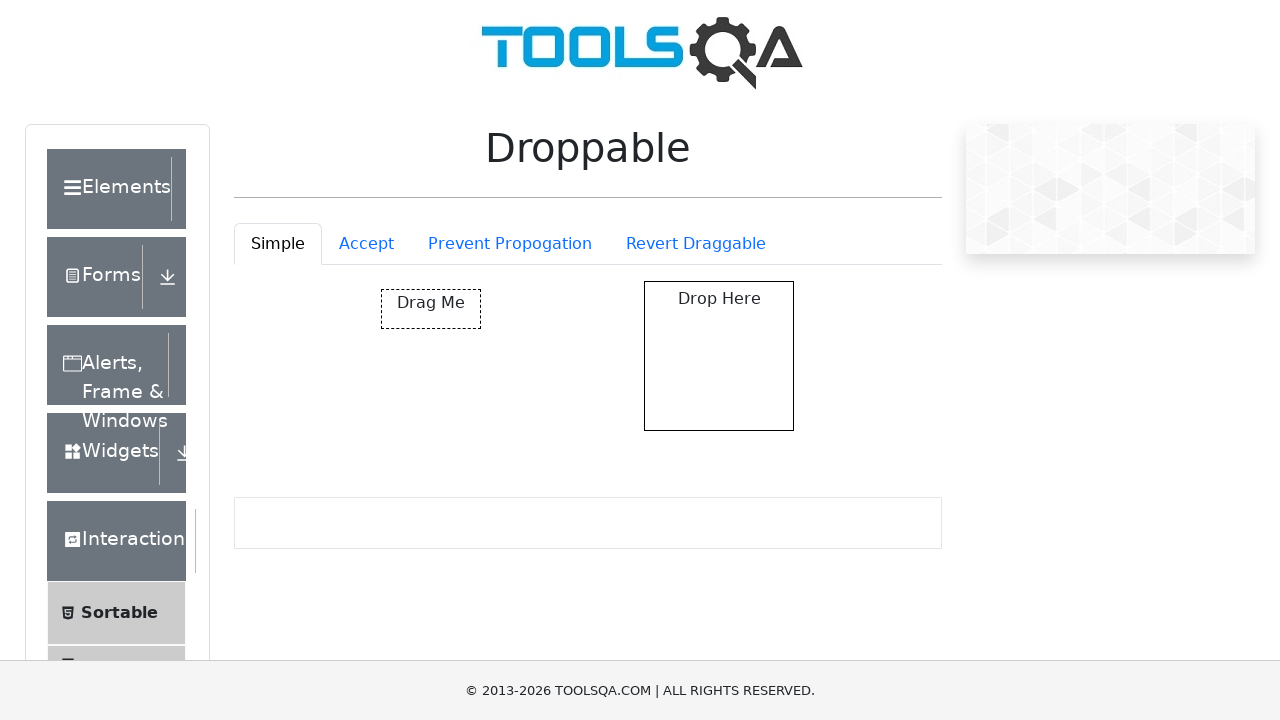

Located the droppable target element
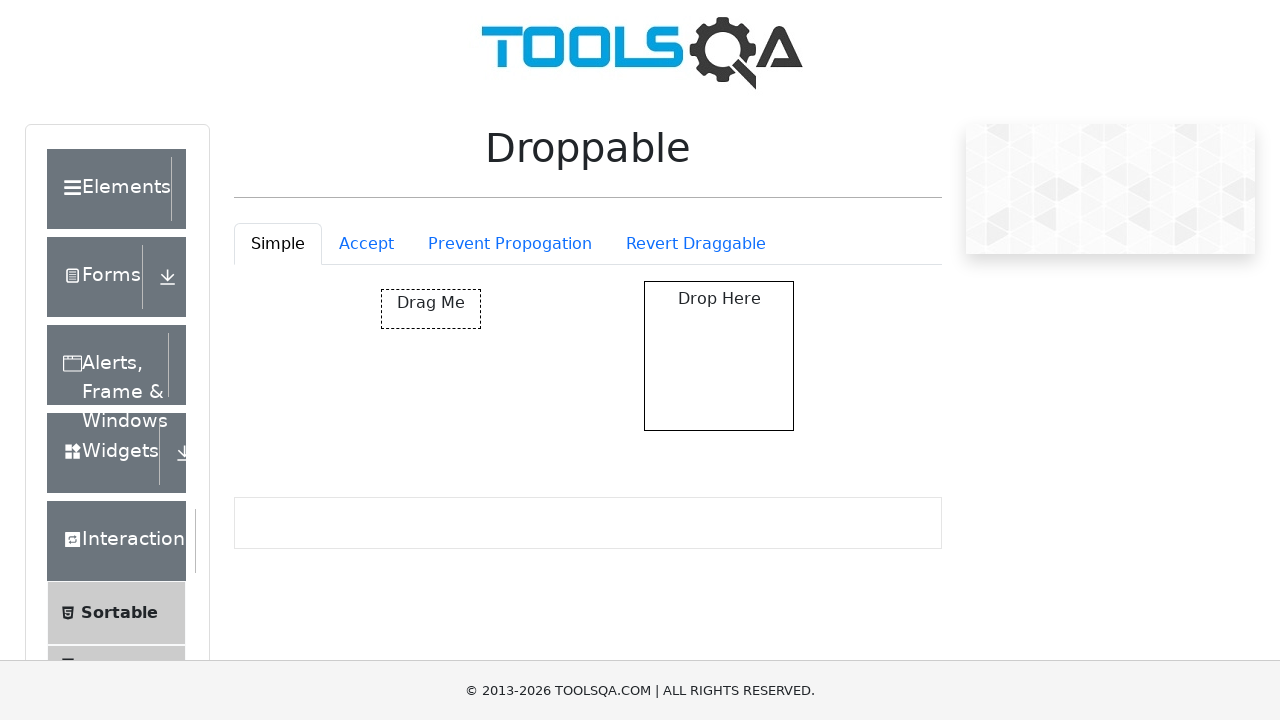

Dragged source element to target element at (719, 356)
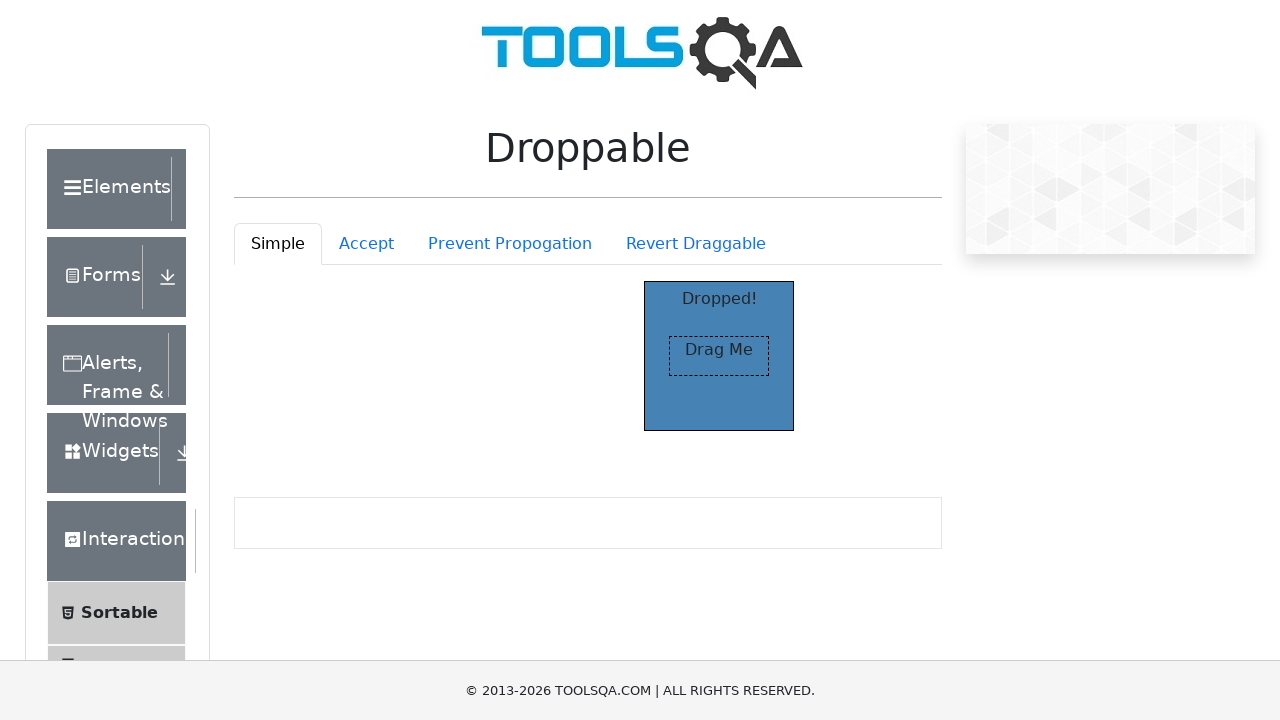

Located the 'Dropped!' verification message element
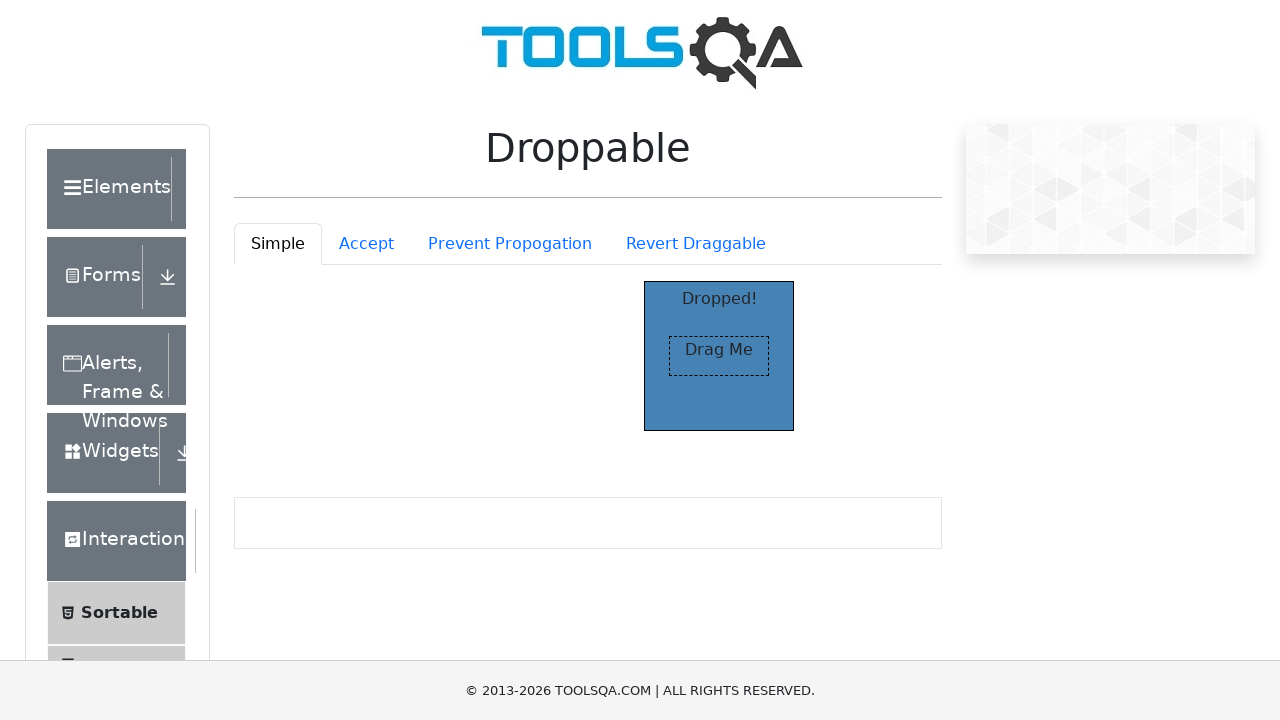

Waited for 'Dropped!' message to become visible
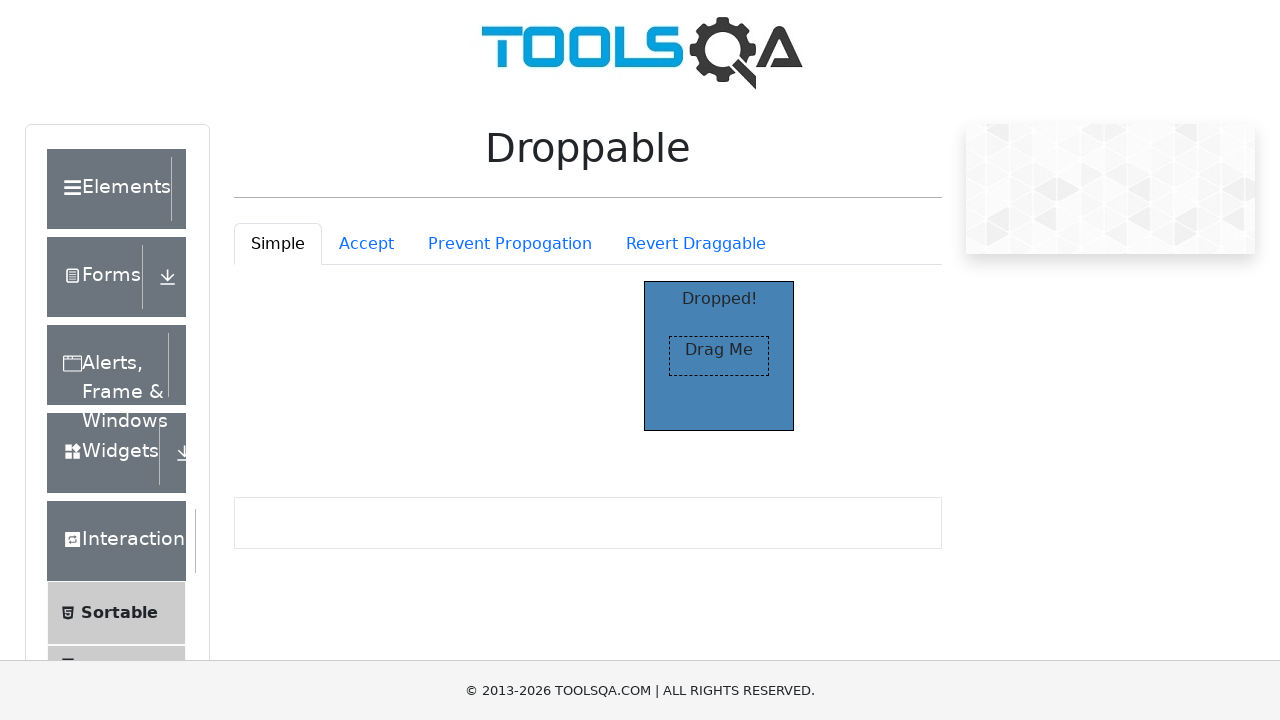

Asserted that 'Dropped!' message is visible
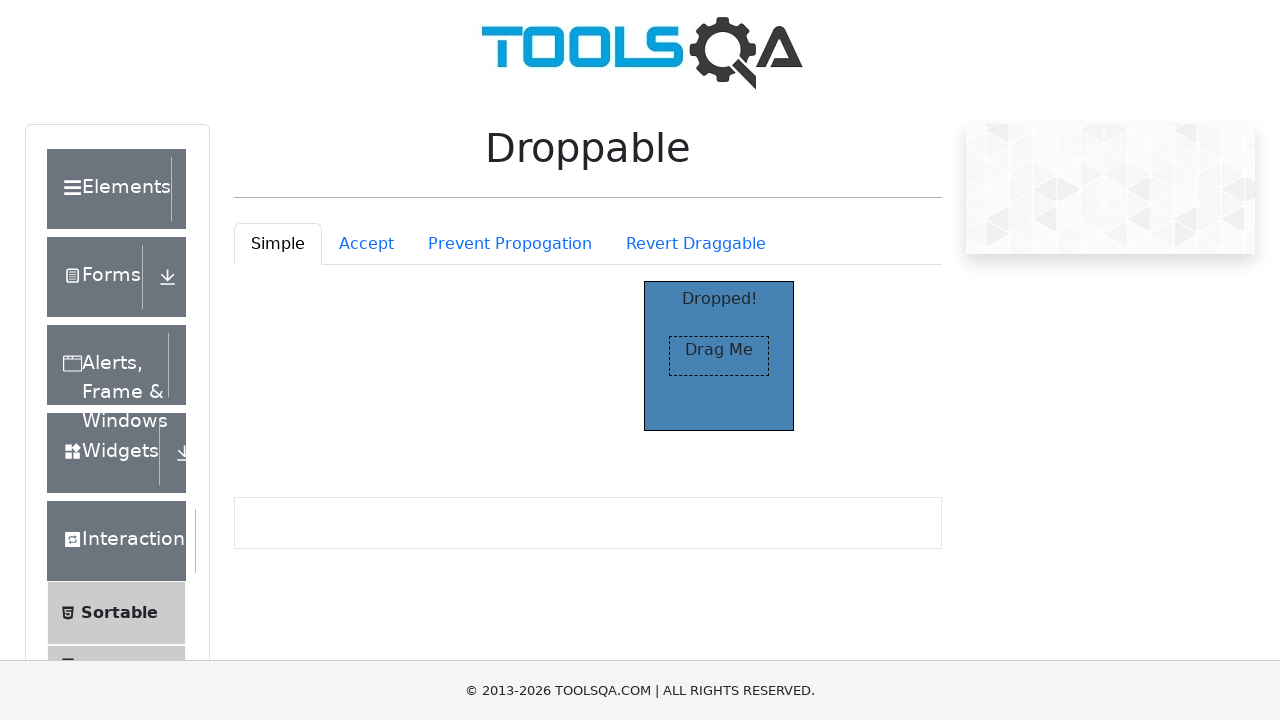

Asserted that 'Dropped!' message has correct text content
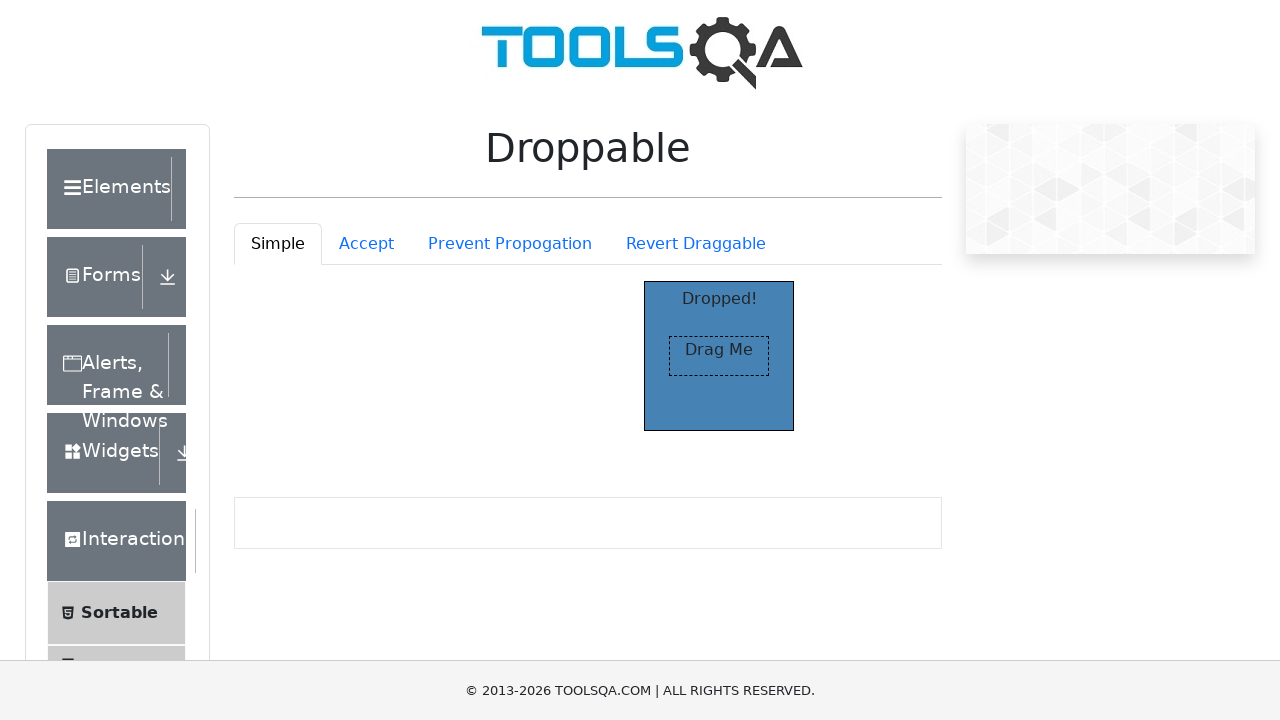

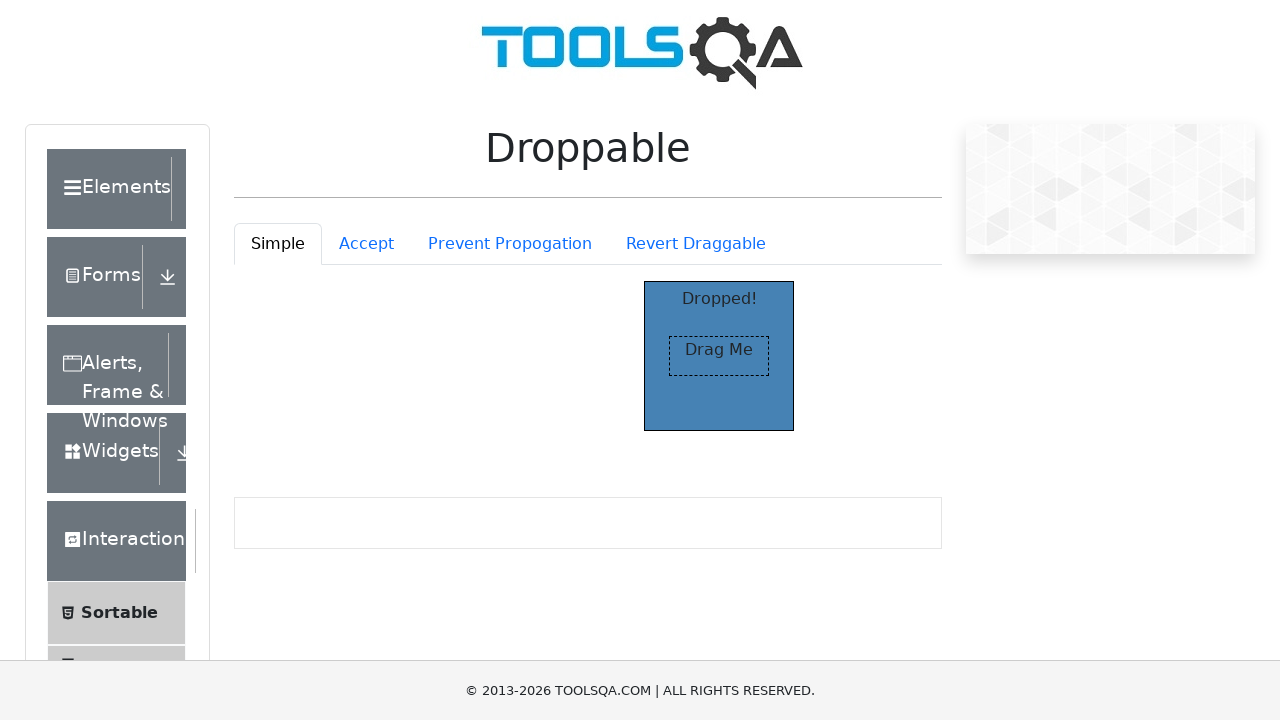